Tests a registration form by filling in required fields (first name, last name, email), submitting the form, and verifying the success message appears.

Starting URL: http://suninjuly.github.io/registration1.html

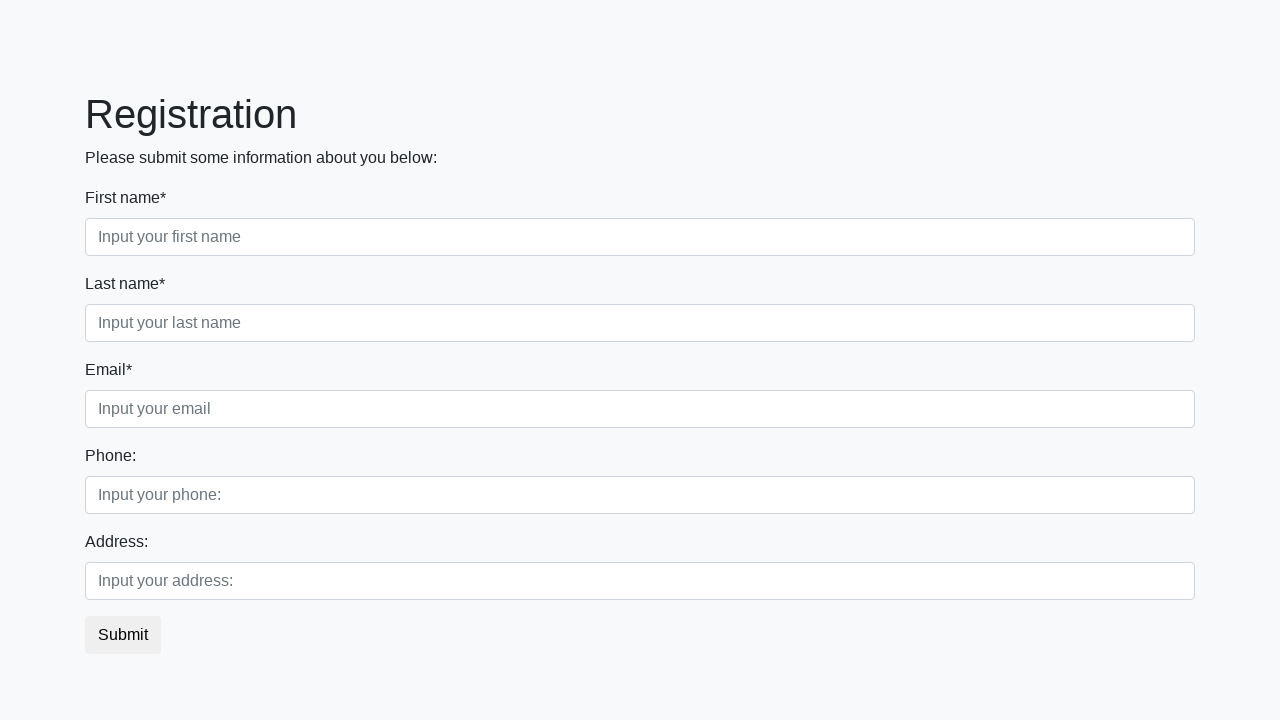

Filled first name field with 'Ivan' on div.first_block .first
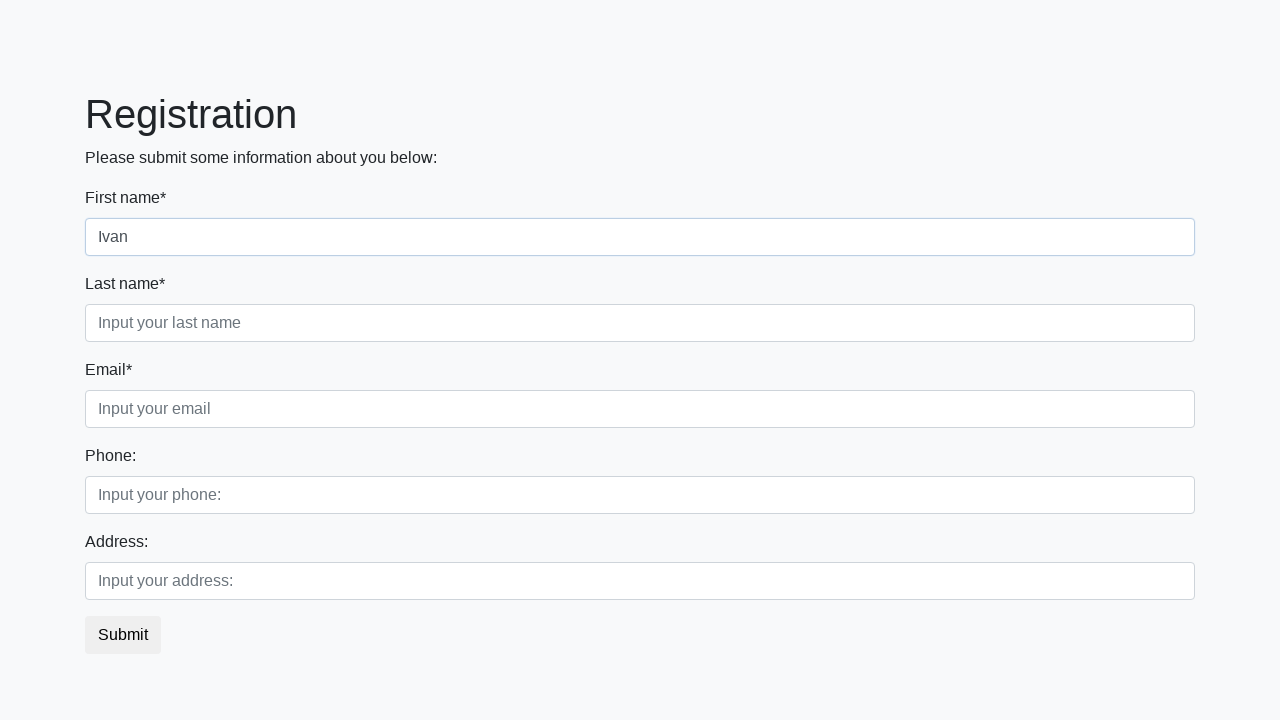

Filled last name field with 'Petrov' on div.first_block .second
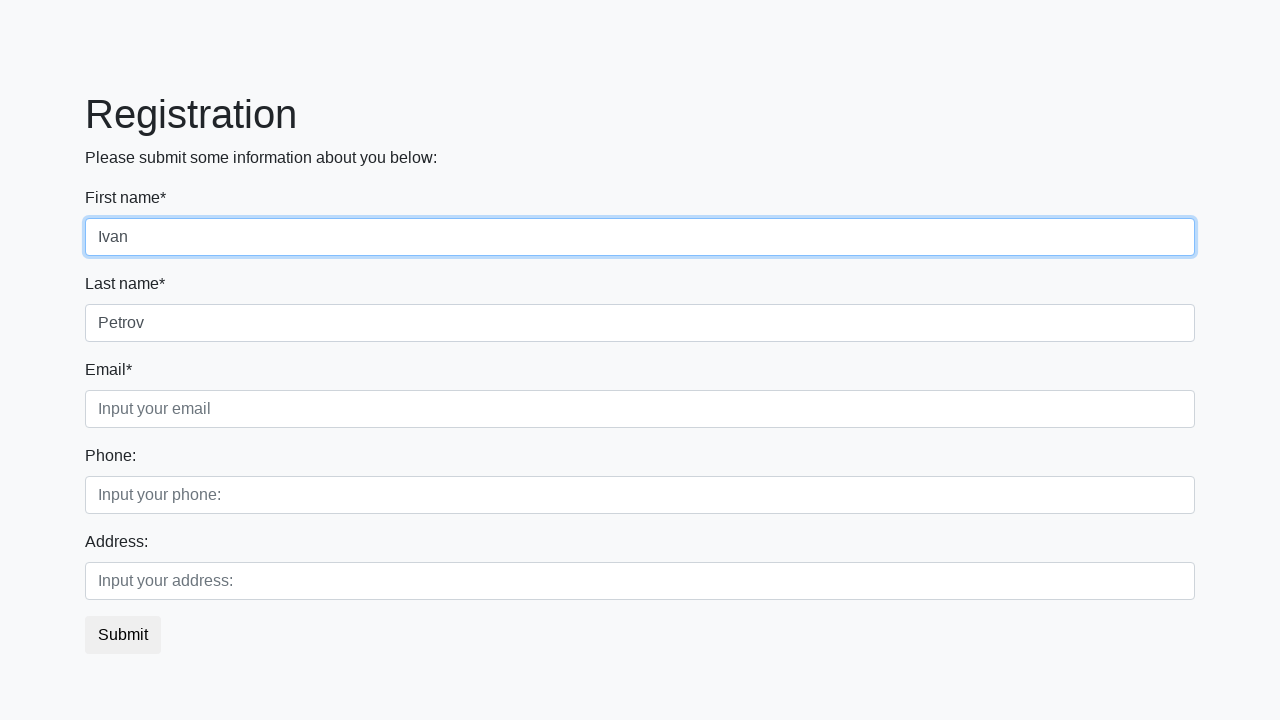

Filled email field with 'testuser8472@fakemail.com' on div.first_block .third
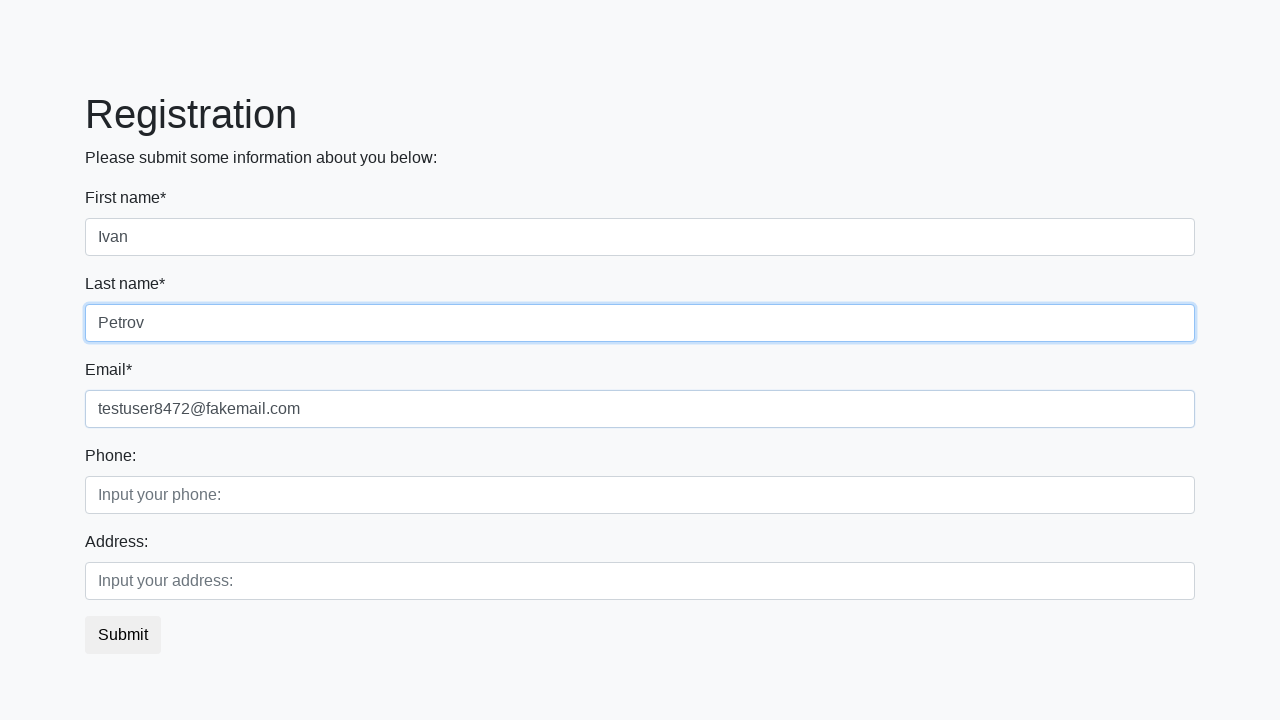

Clicked the submit button at (123, 635) on button.btn
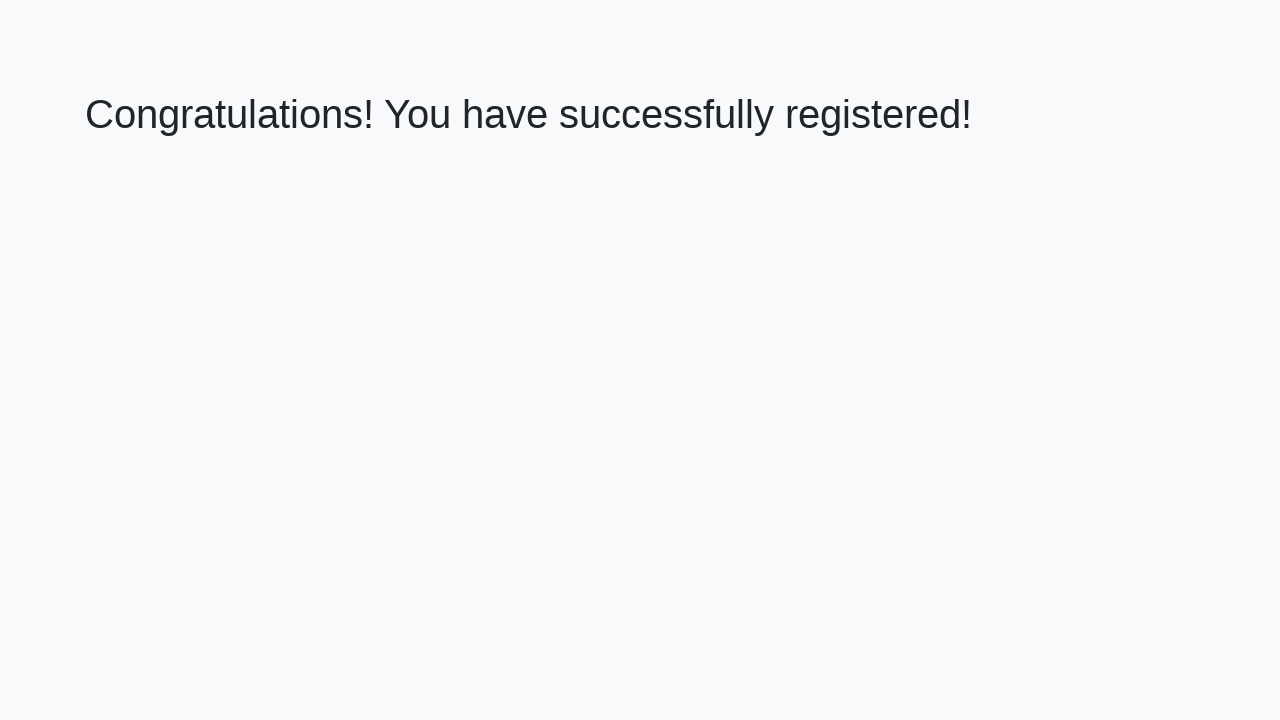

Success message heading loaded
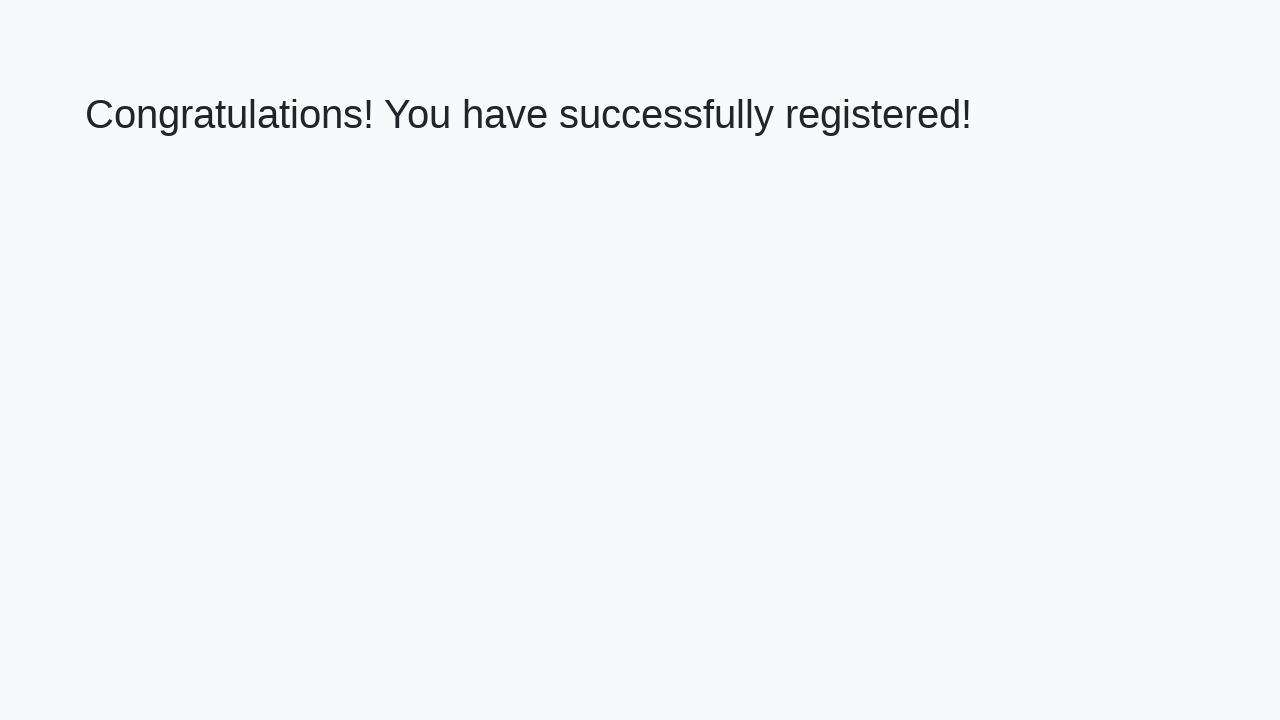

Retrieved success message text: 'Congratulations! You have successfully registered!'
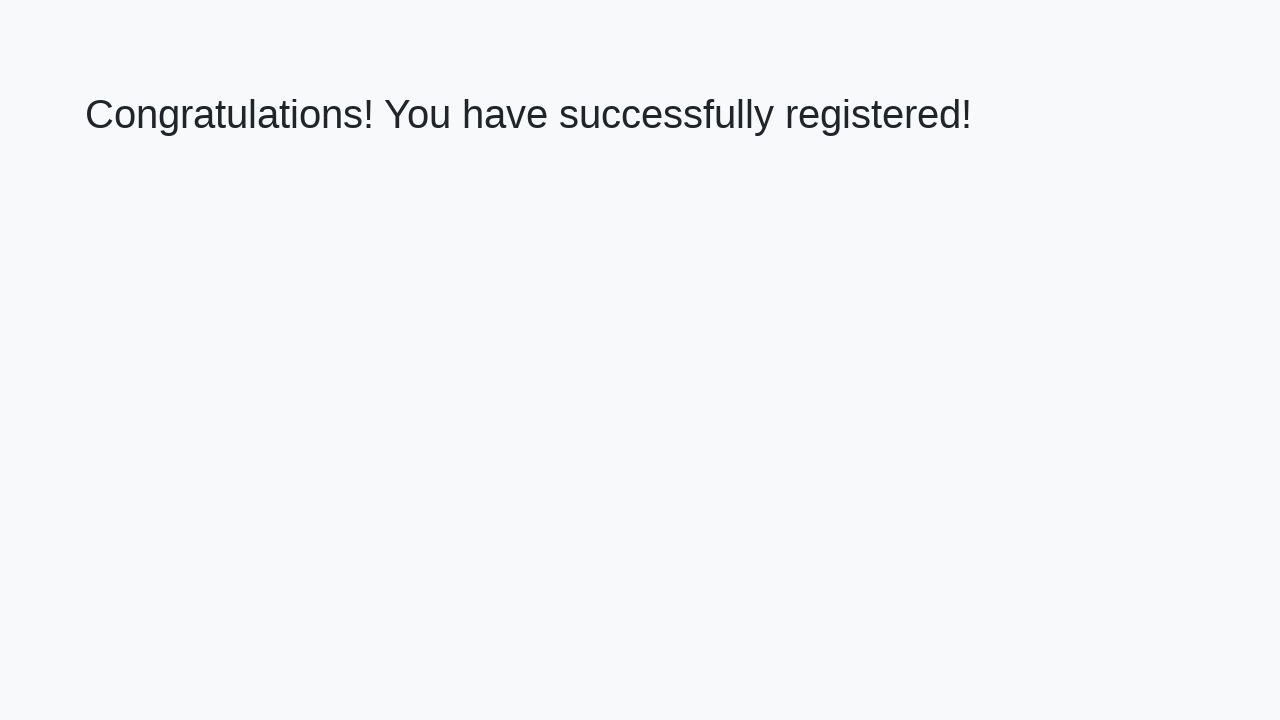

Verified success message matches expected text
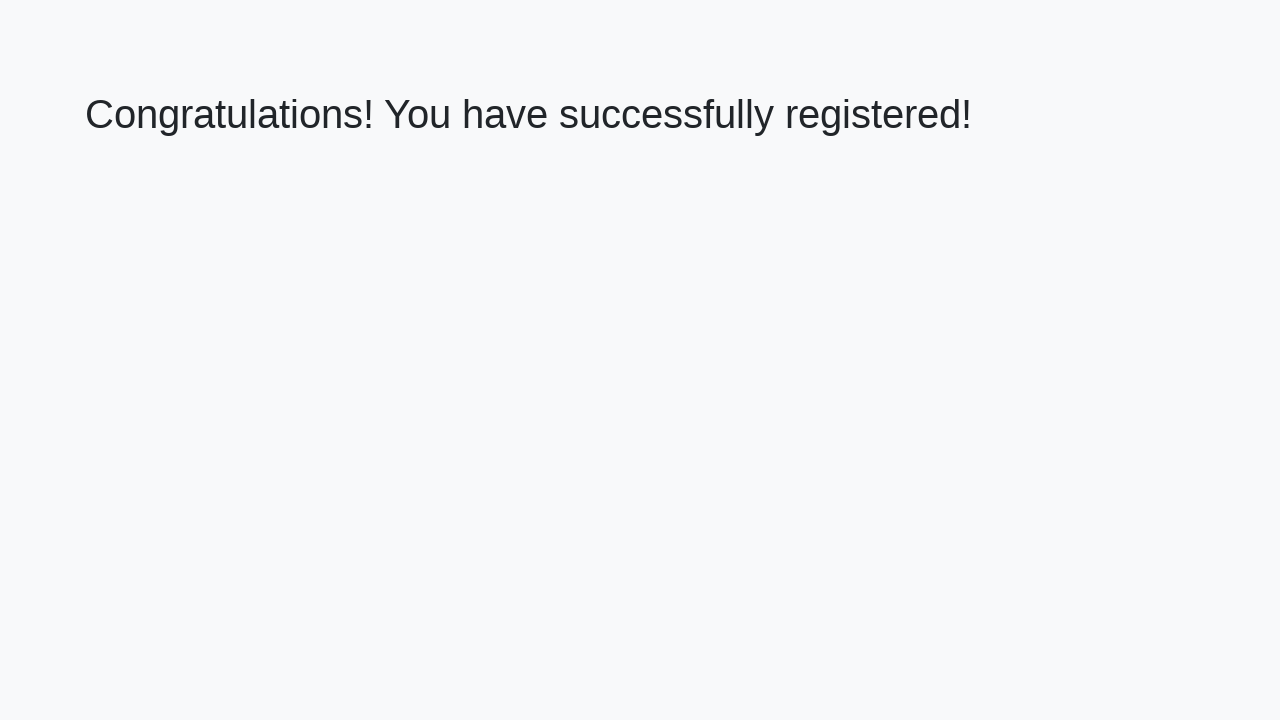

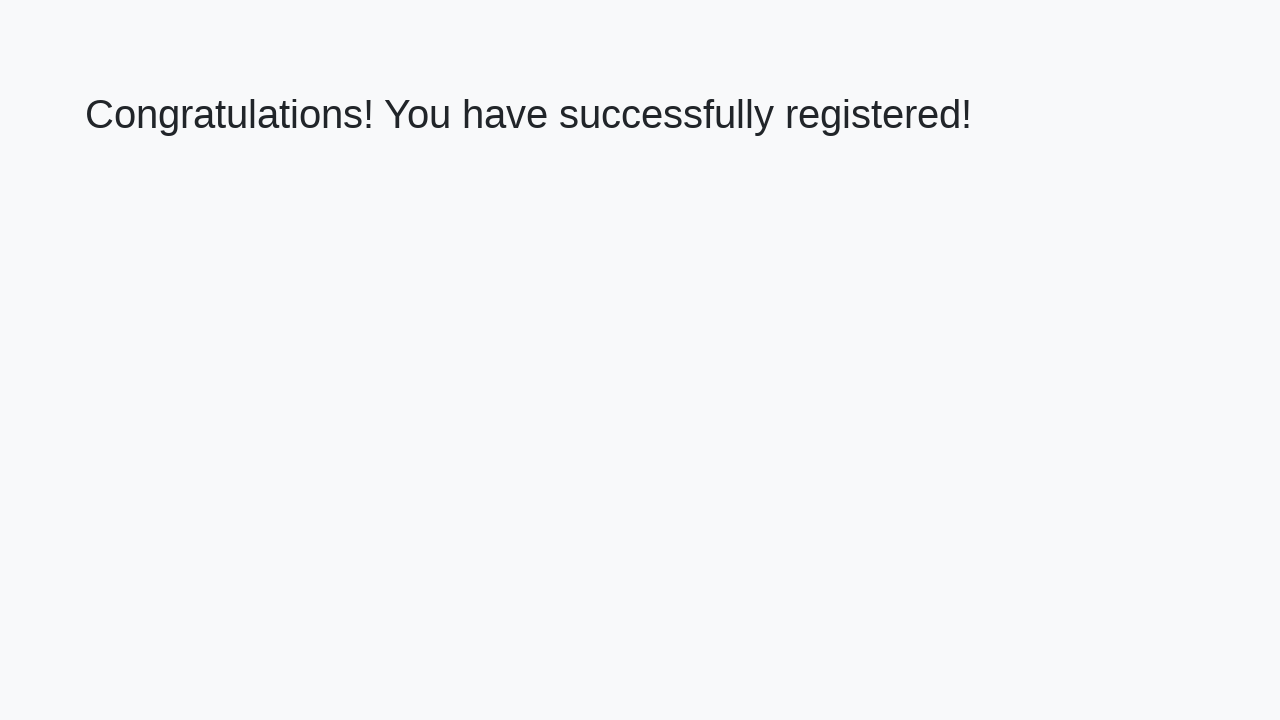